Navigates to a hospitality portal page, maximizes the browser window, and retrieves the page title to verify the page loads correctly.

Starting URL: https://www.fourthhospitality.com/portal/default.asp?strCode=QC9059

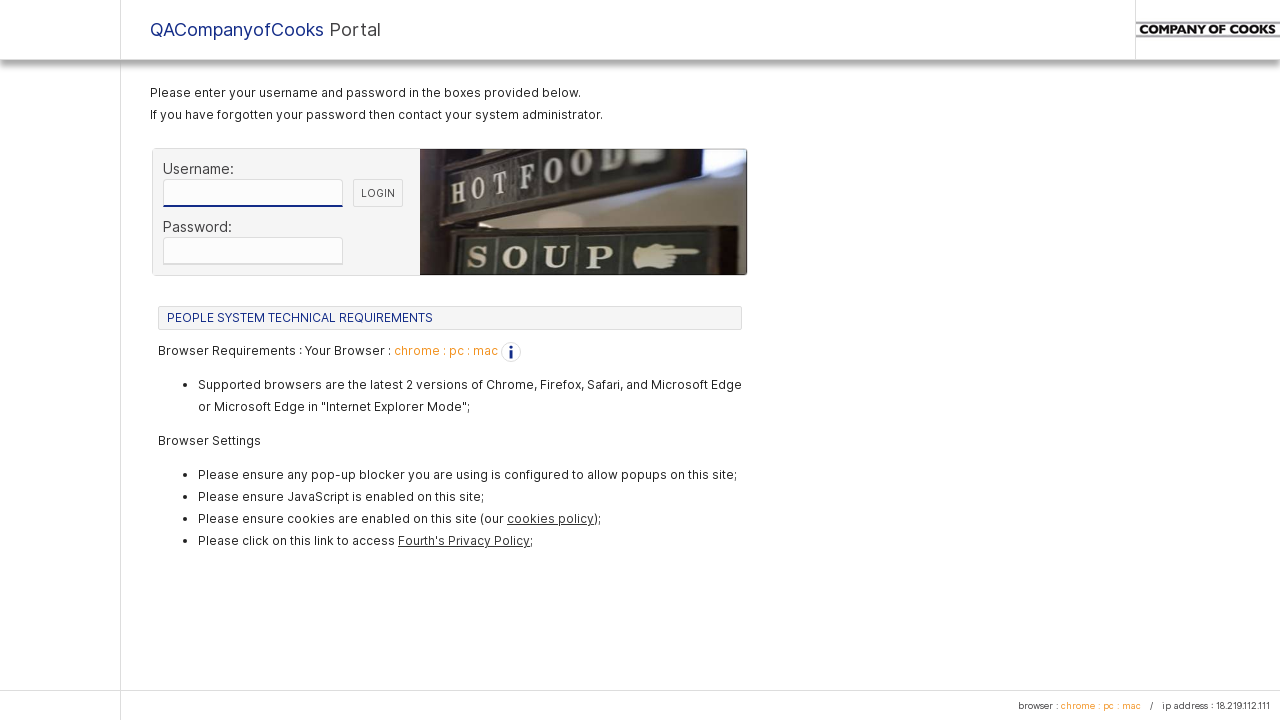

Set viewport size to 1920x1080
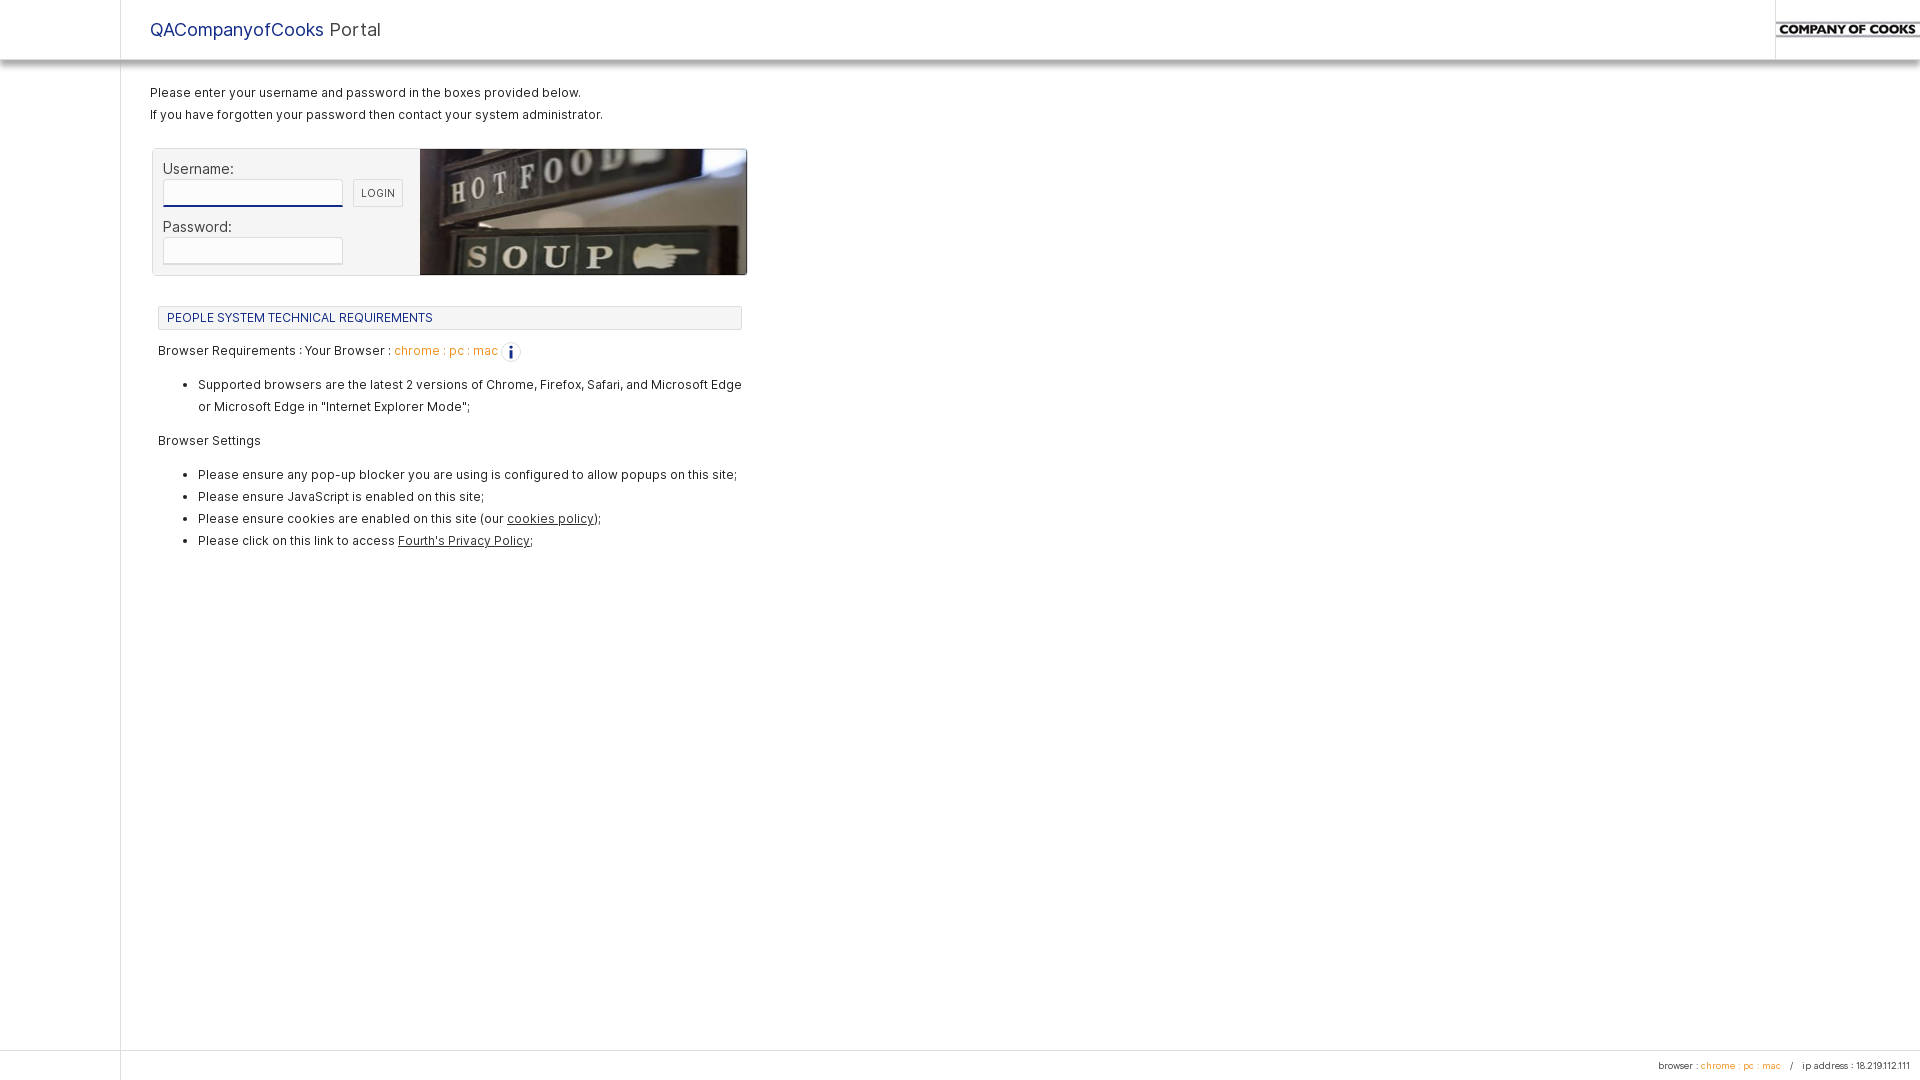

Page loaded with domcontentloaded state
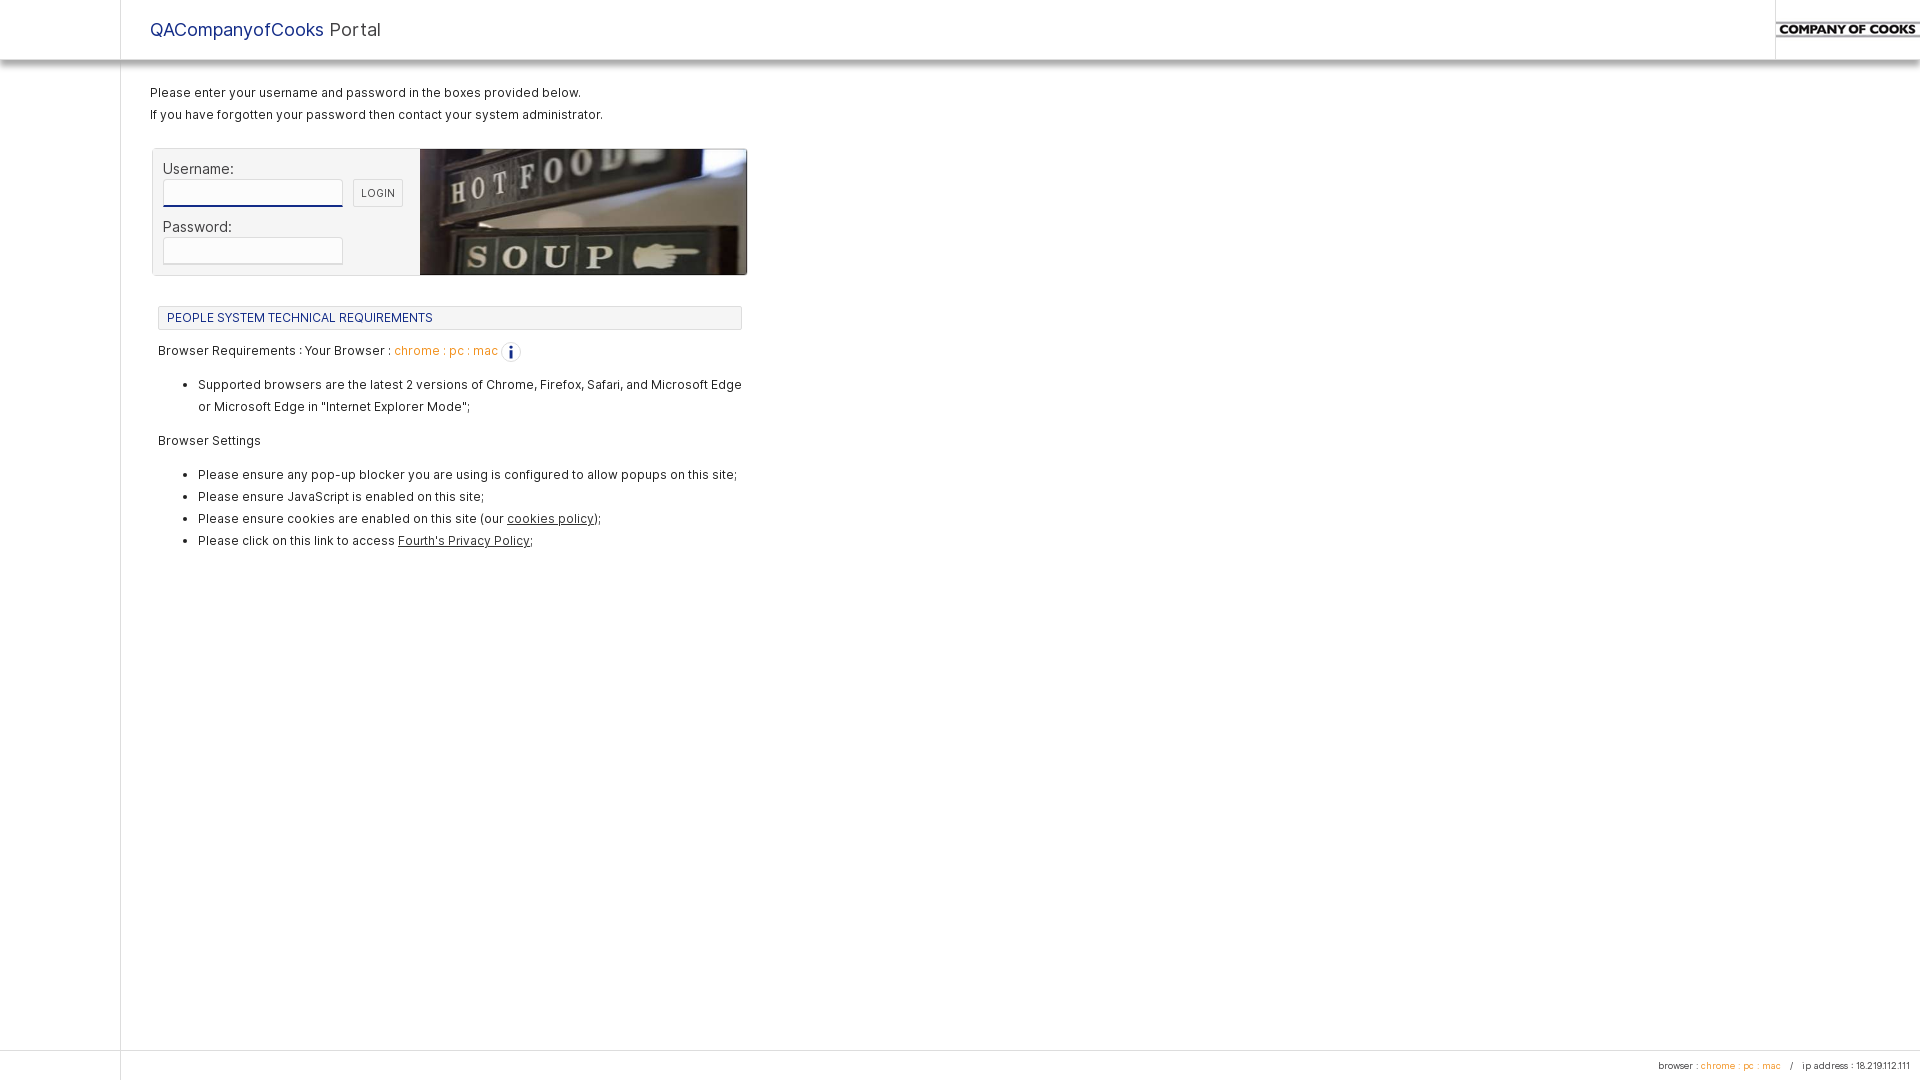

Retrieved page title: Fourth Hospitality : Login to QACompanyofCooks : 180
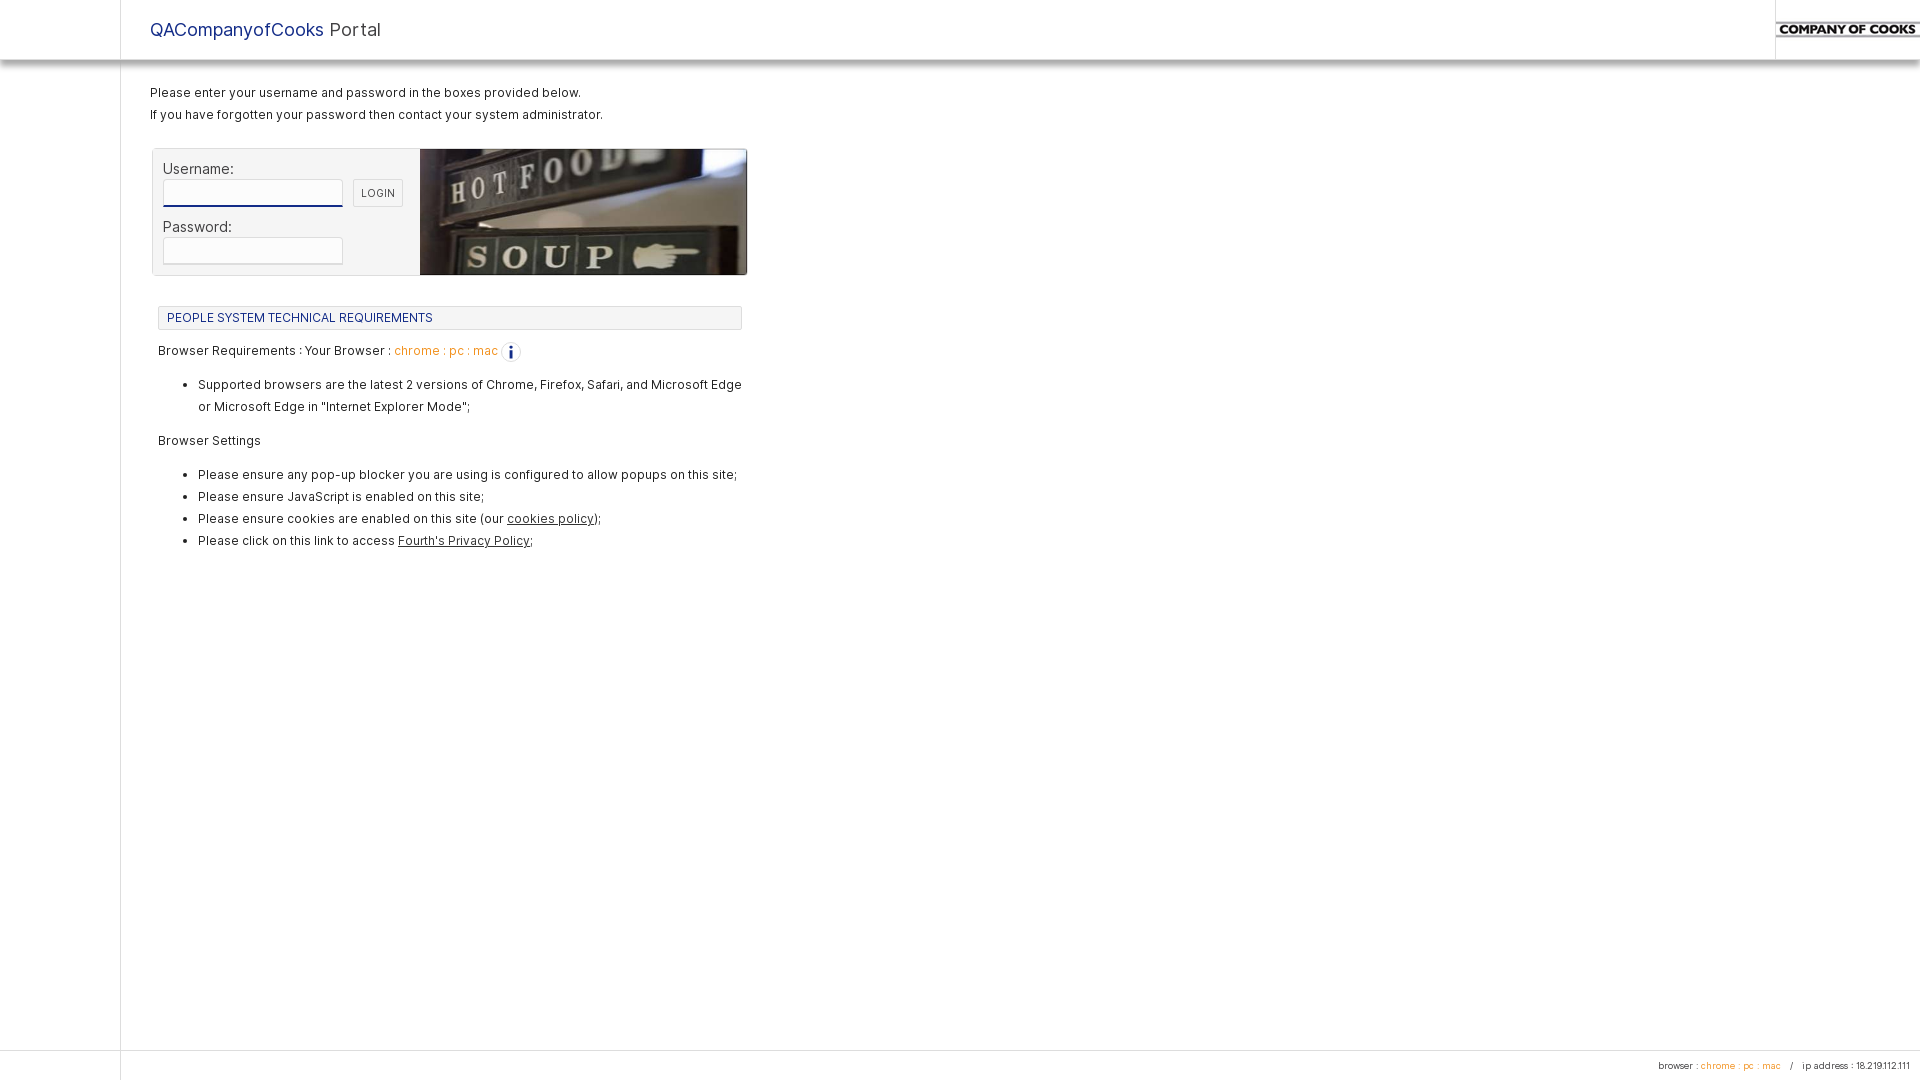

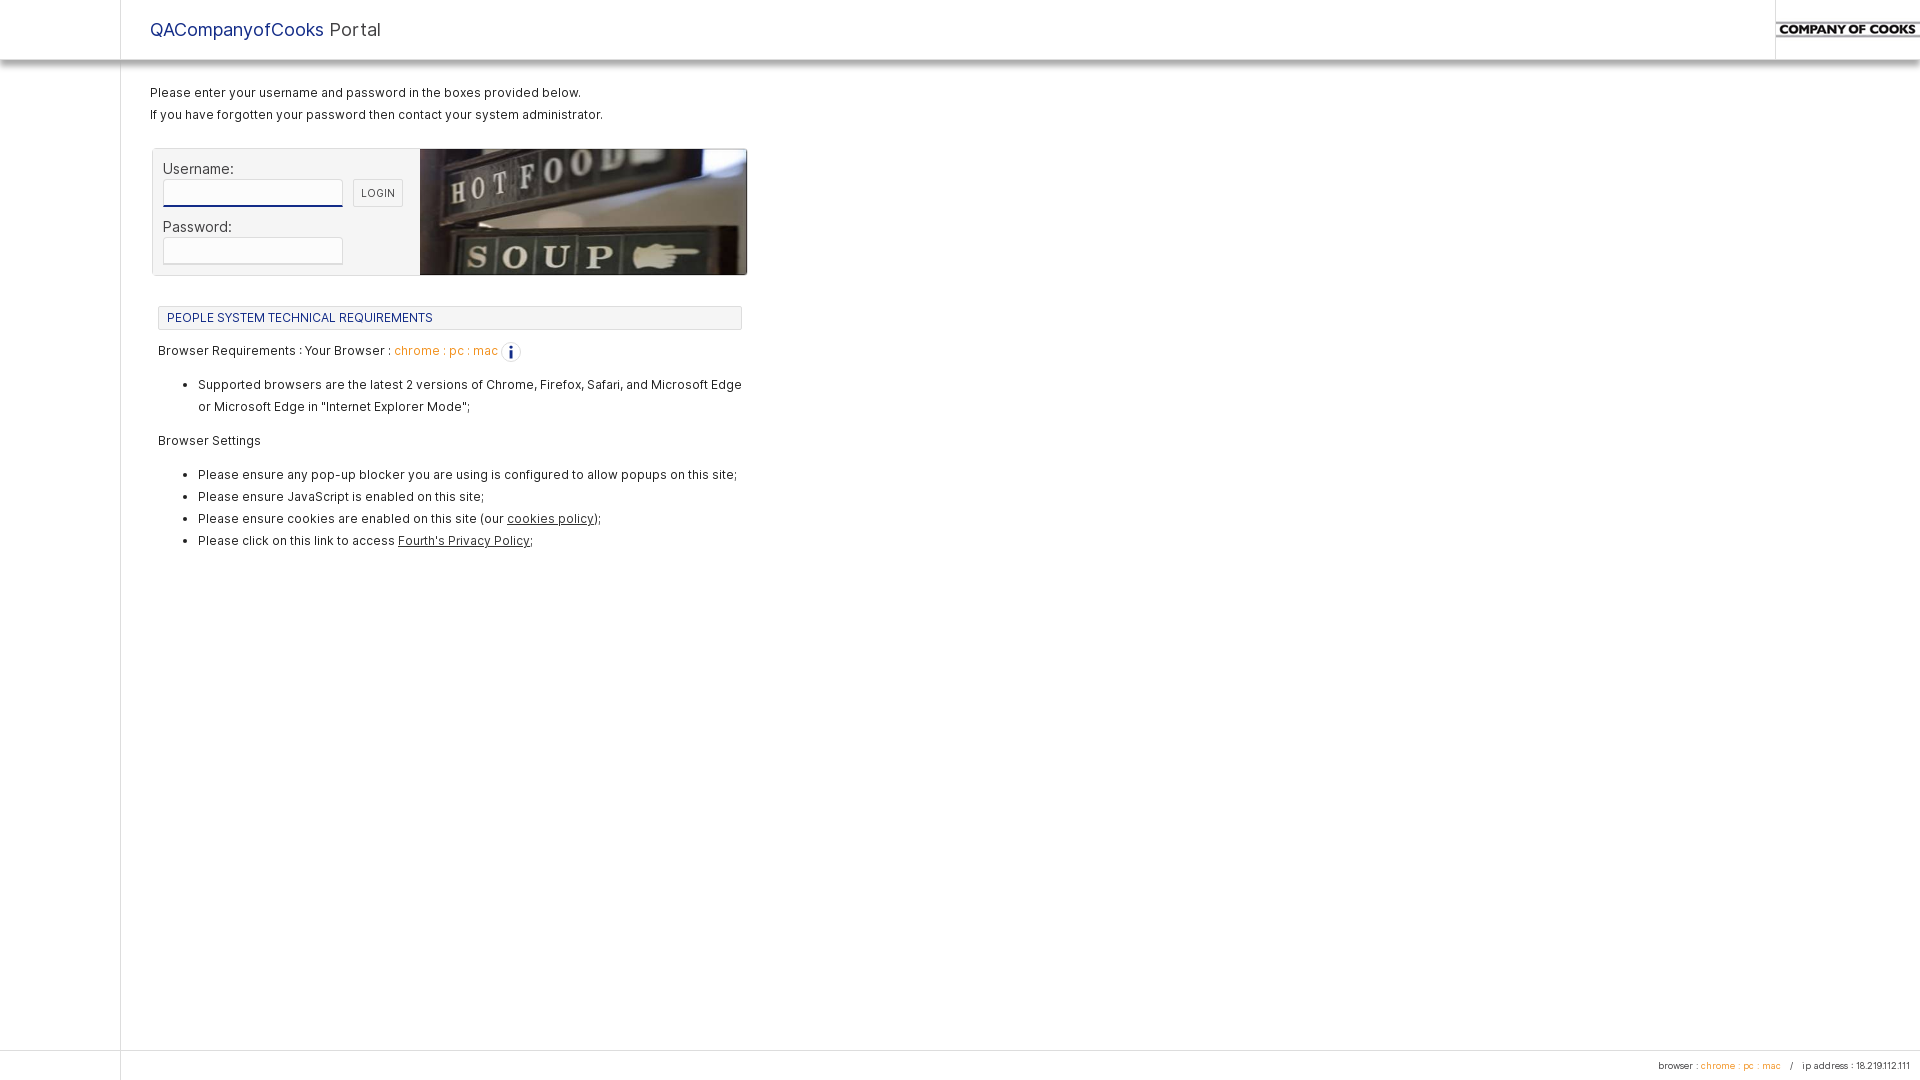